Tests Google Forms custom radio button selection by clicking on the label element

Starting URL: https://docs.google.com/forms/d/e/1FAIpQLSfiypnd69zhuDkjKgqvpID9kwO29UCzeCVrGGtbNPZXQok0jA/viewform

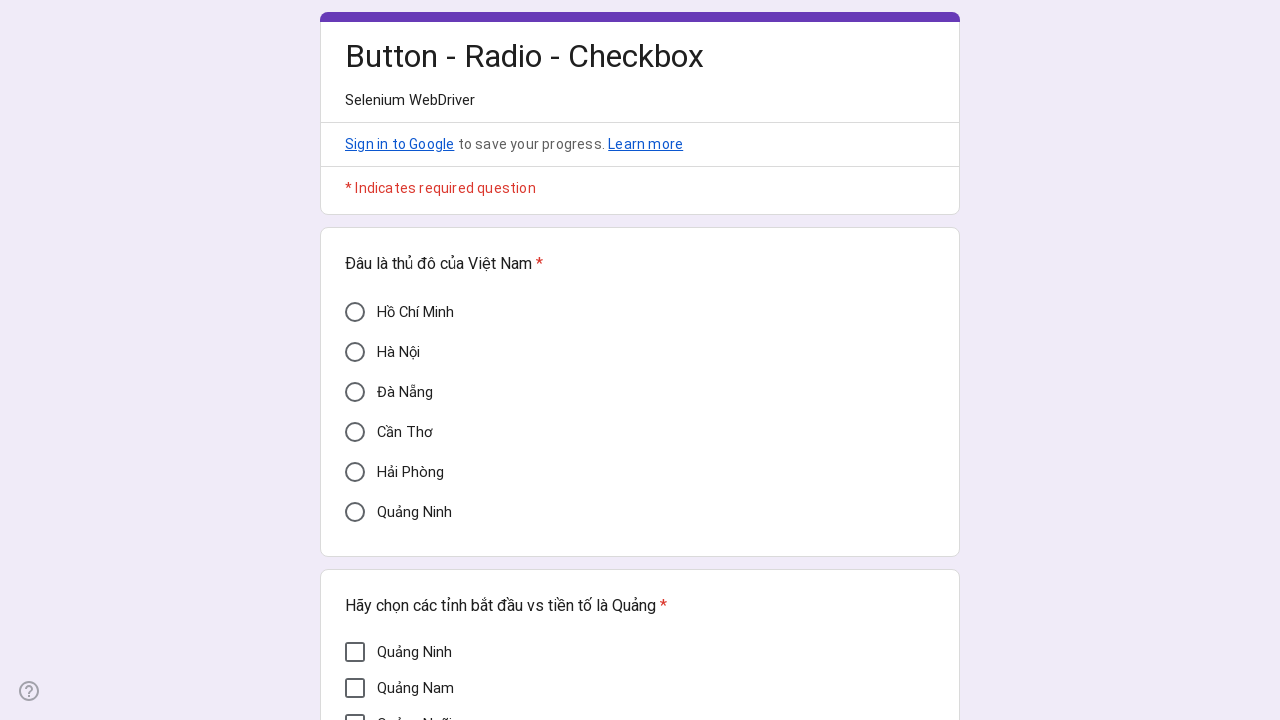

Clicked on Cần Thơ radio button option by label element at (355, 432) on xpath=//div[@aria-label='Cần Thơ']
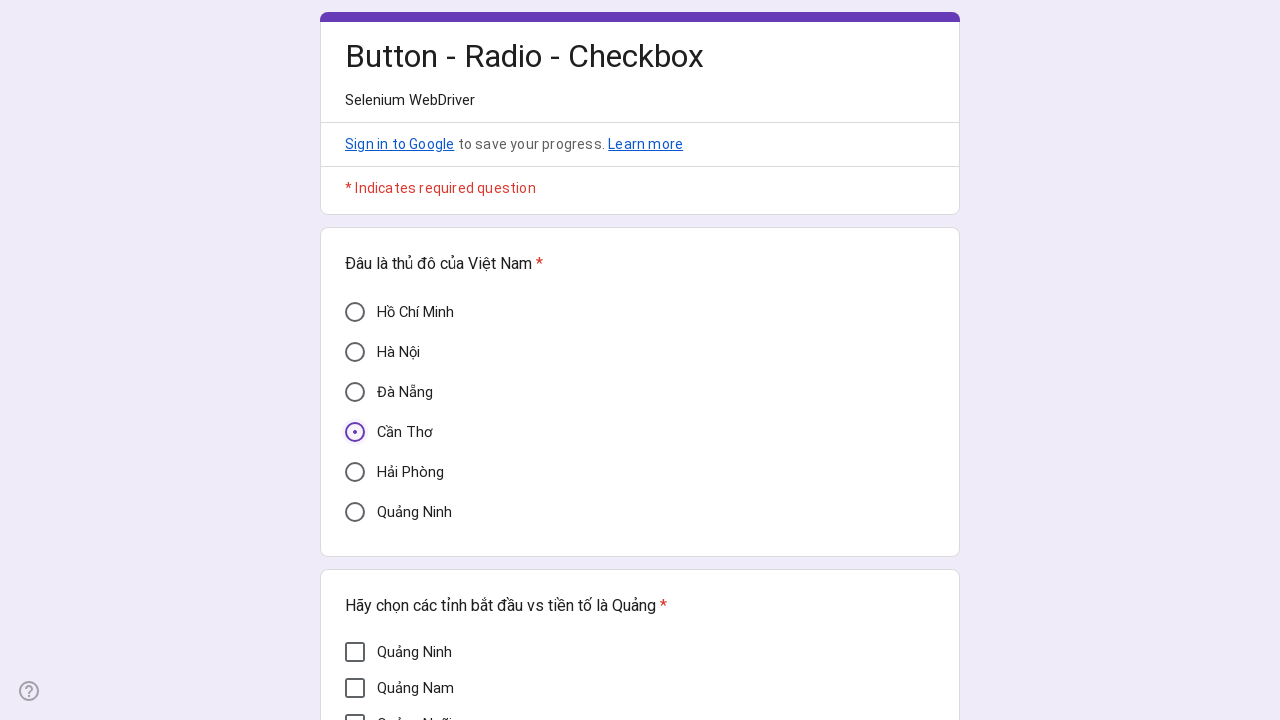

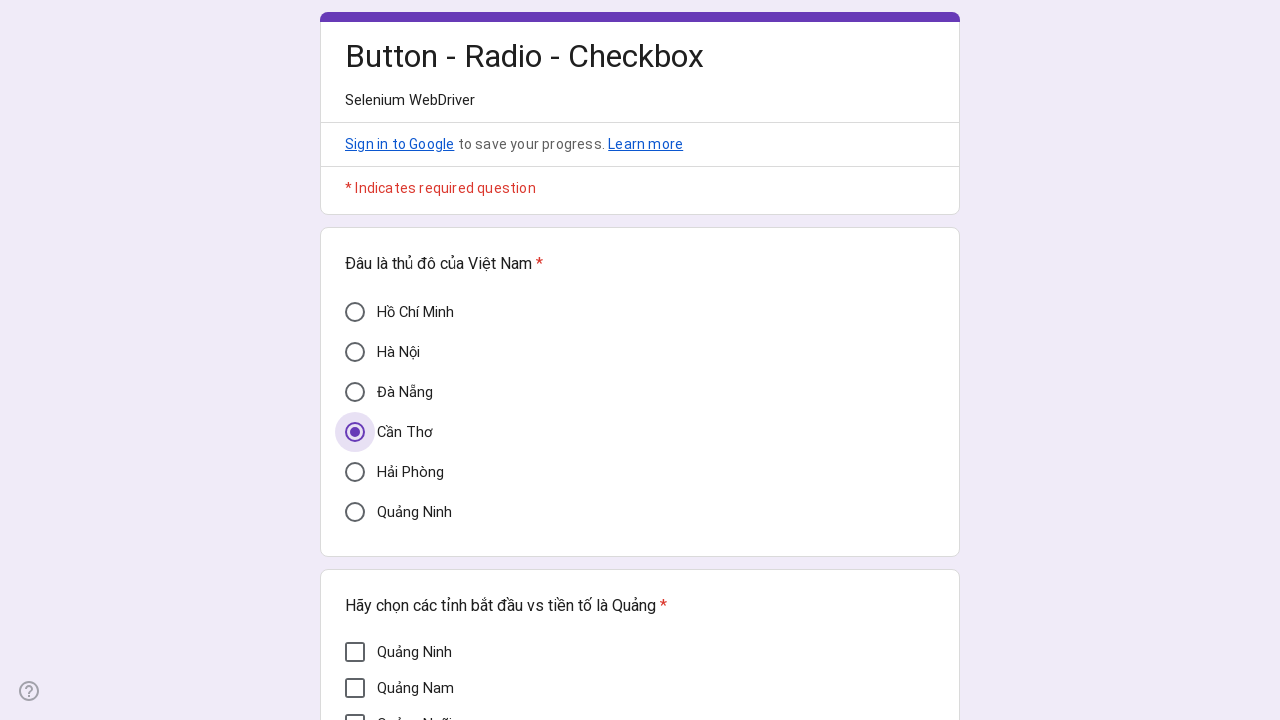